Tests the Contact page of a WordPress blog by clicking the Contact menu link and verifying that the contact form elements (name, email, website, message fields and submit button) are present on the page.

Starting URL: https://t3ch5tuff5.wordpress.com

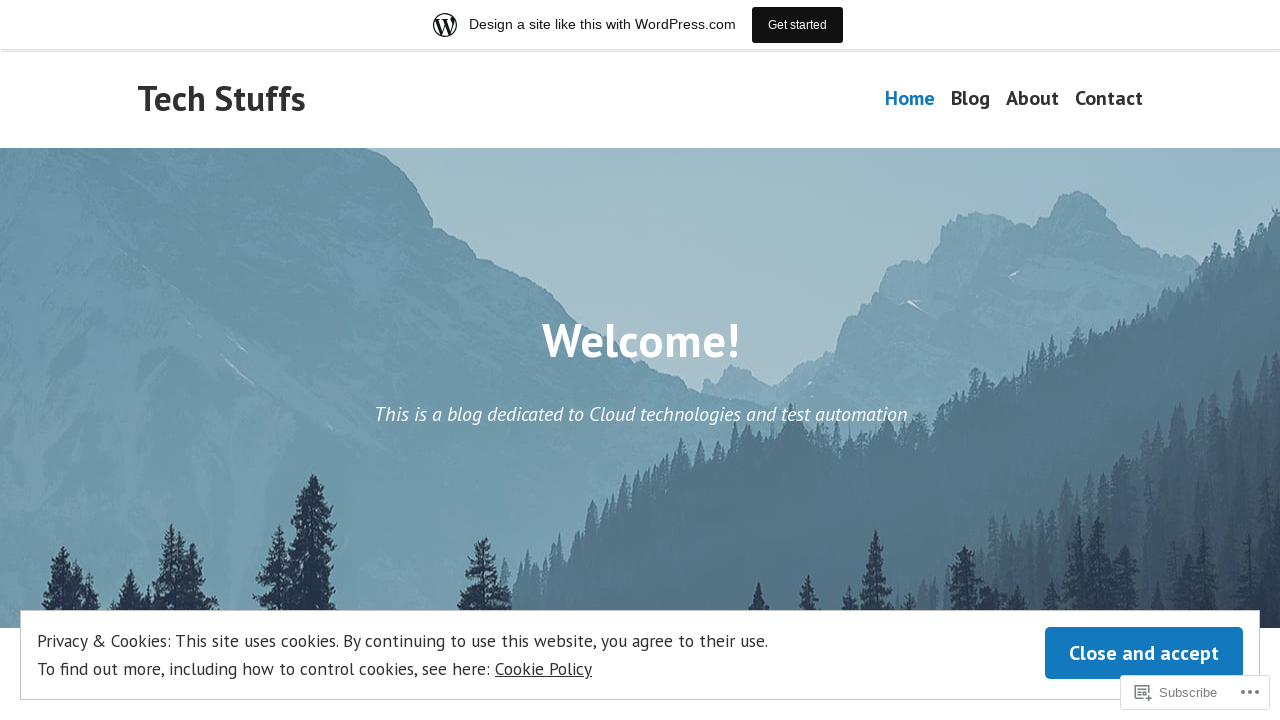

Clicked on the Contact menu link at (1109, 99) on a:has-text('Contact')
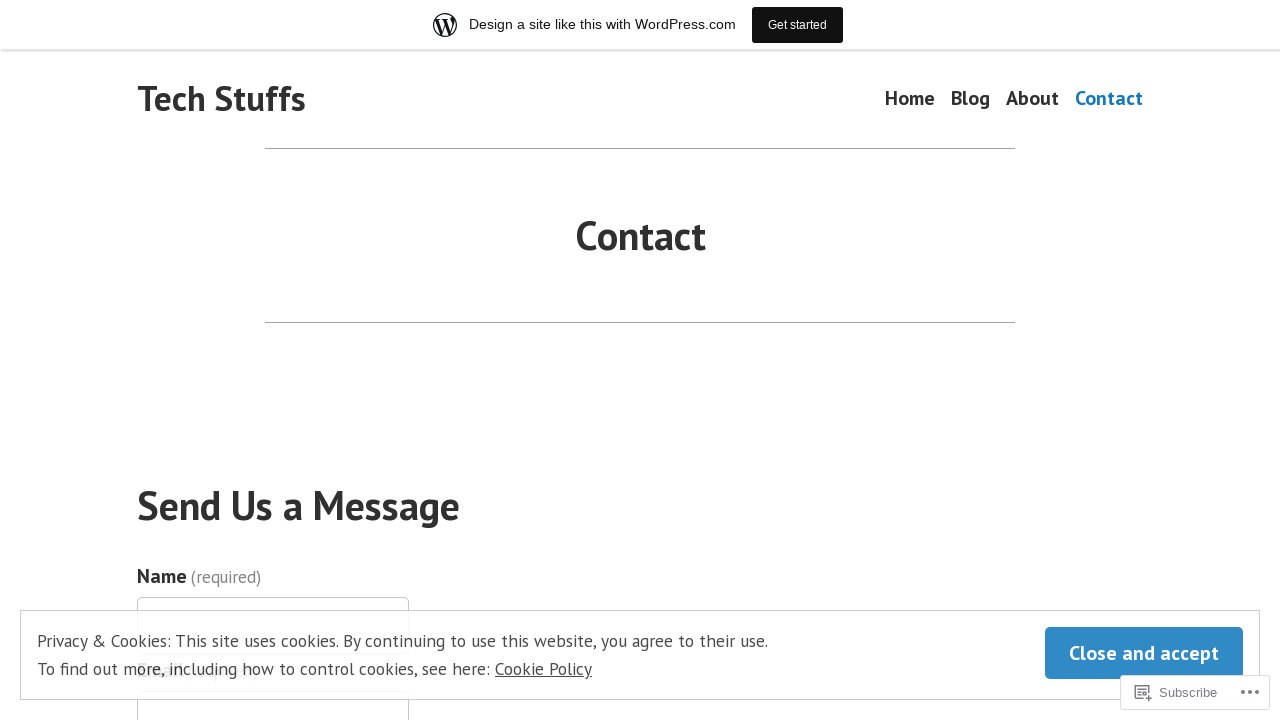

Contact page loaded (domcontentloaded state)
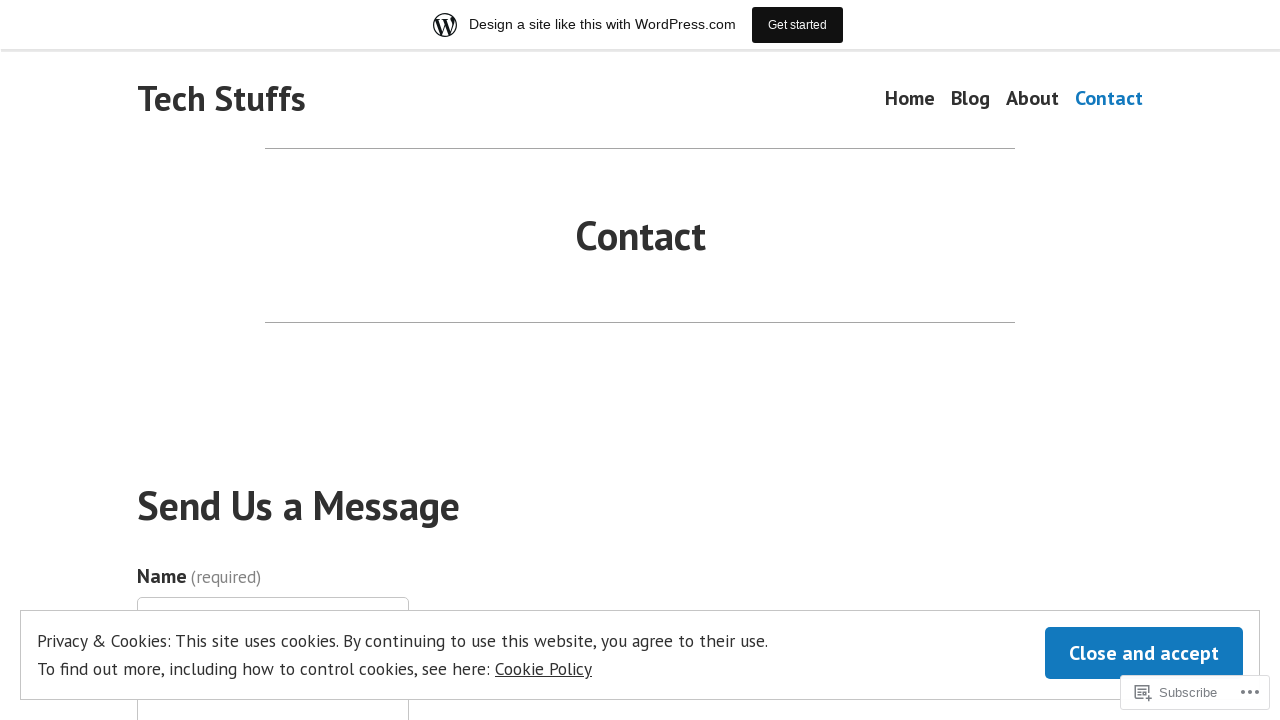

Verified page title contains 'Contact' or Contact heading is visible
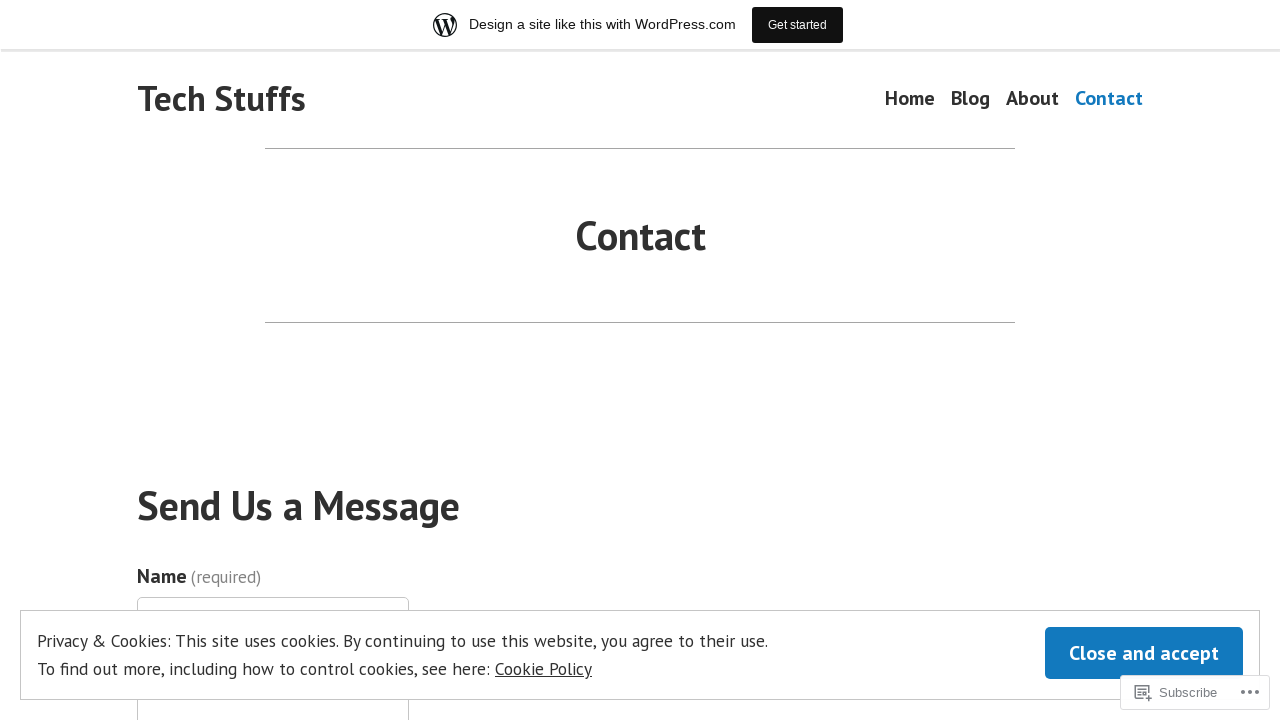

Verified 'Send Us a Message' title is present on the page
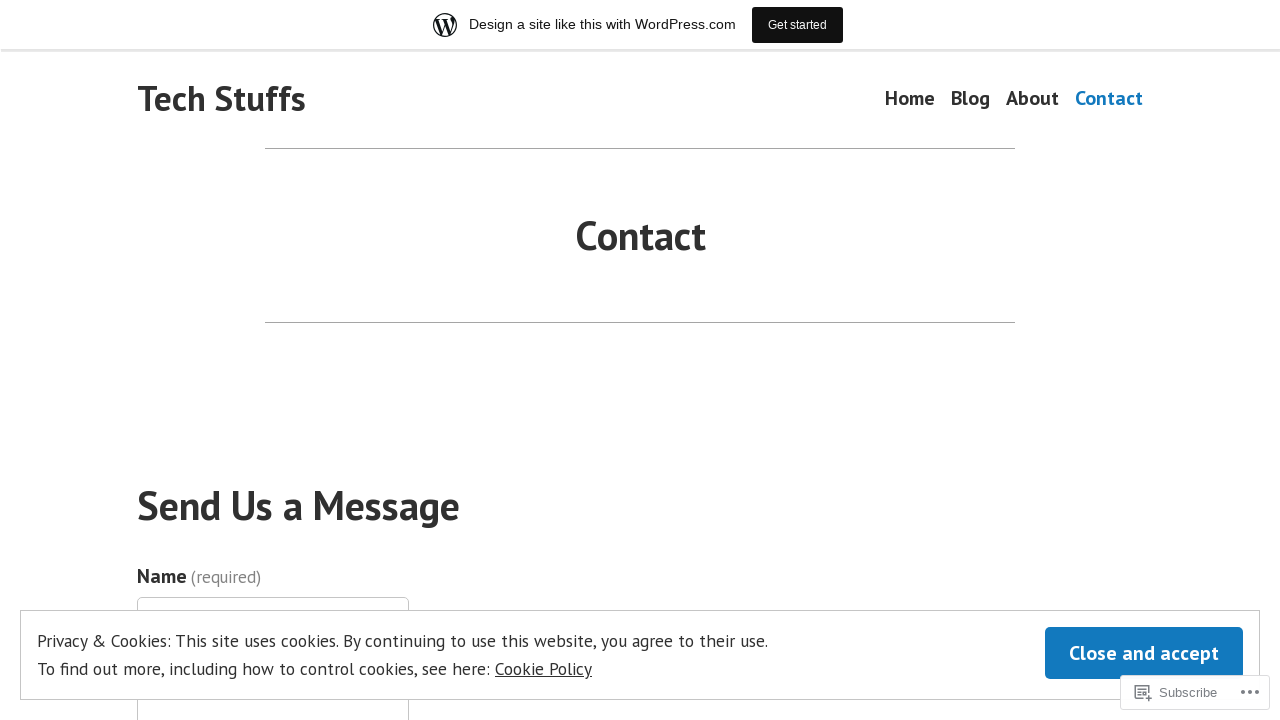

Verified name field is present on the contact form
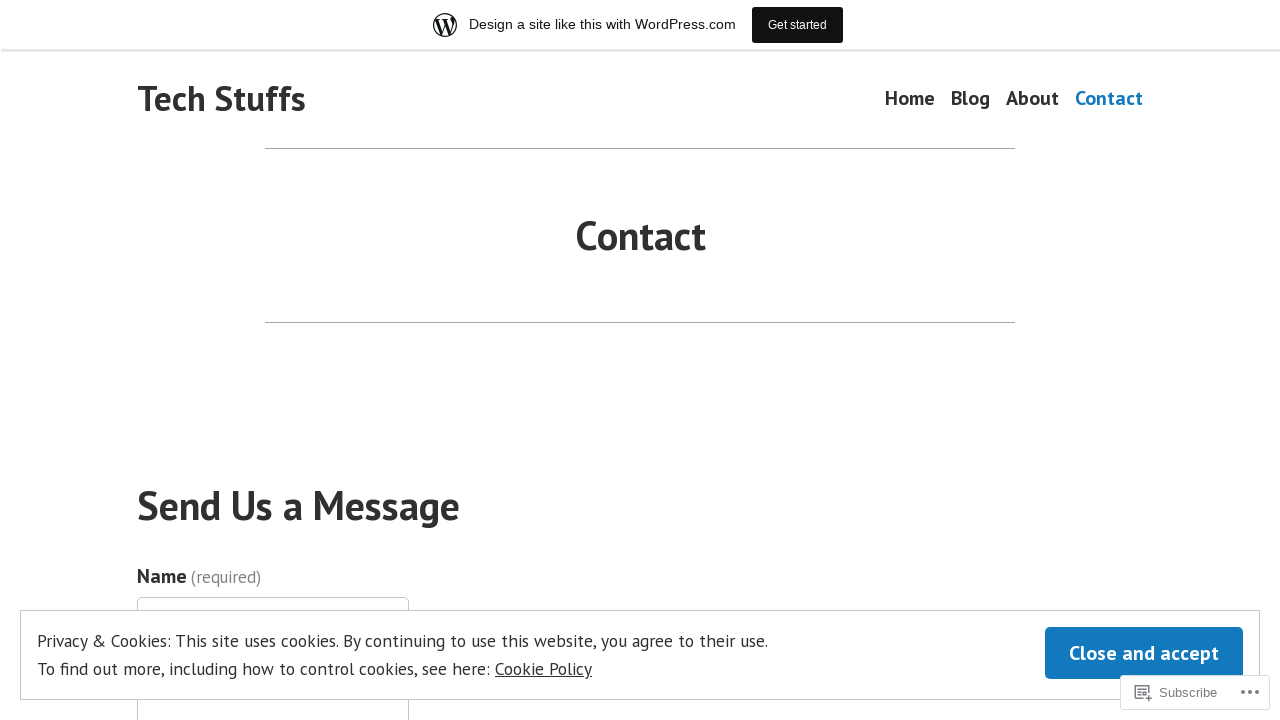

Verified email field is present on the contact form
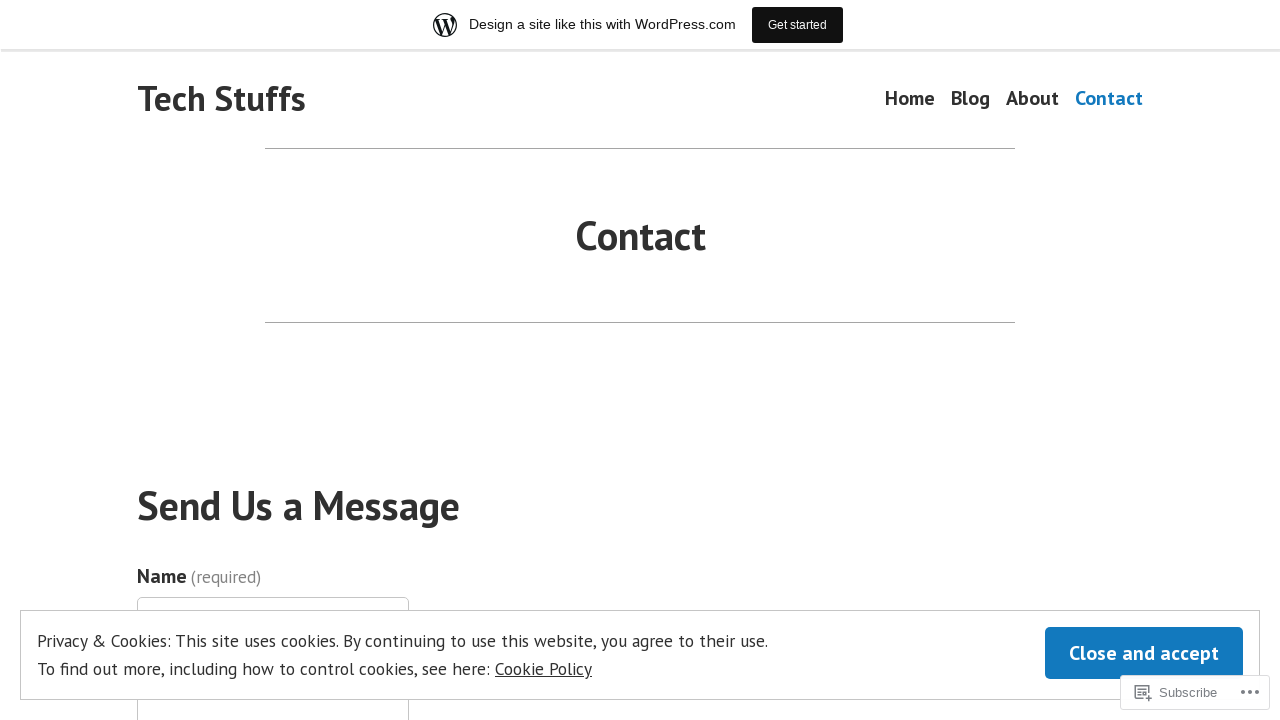

Verified website field is present on the contact form
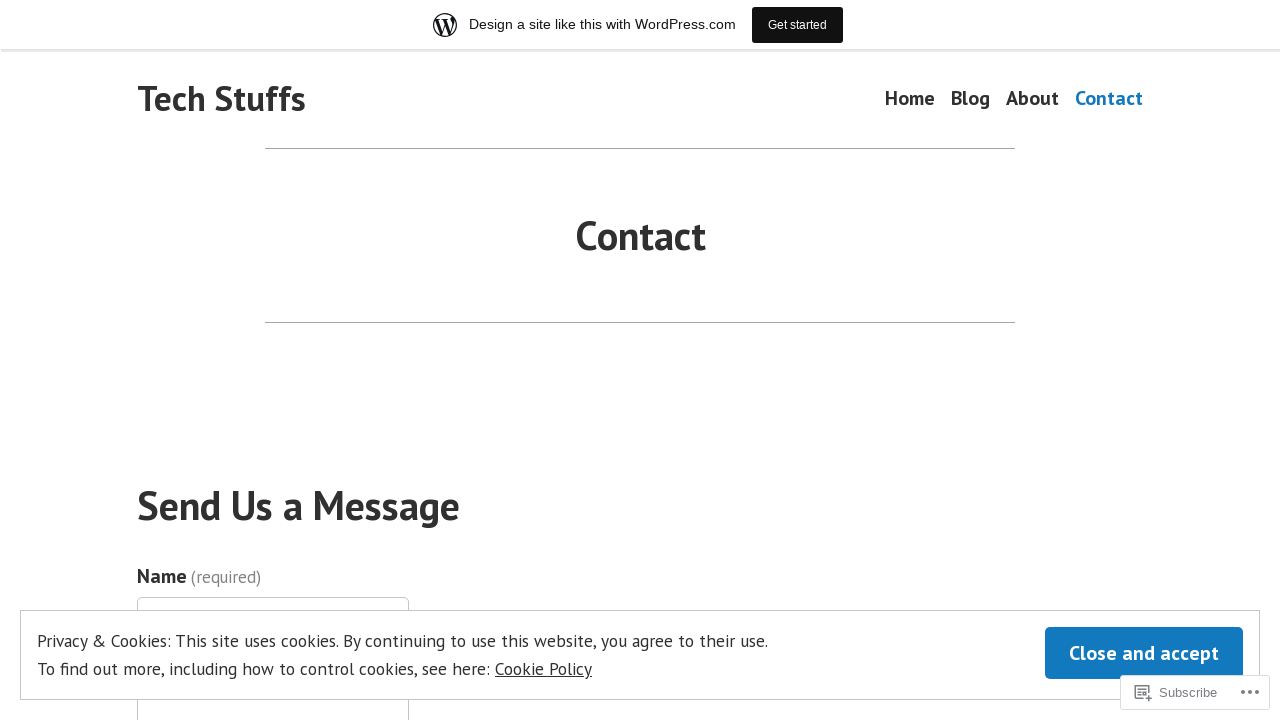

Verified message field is present on the contact form
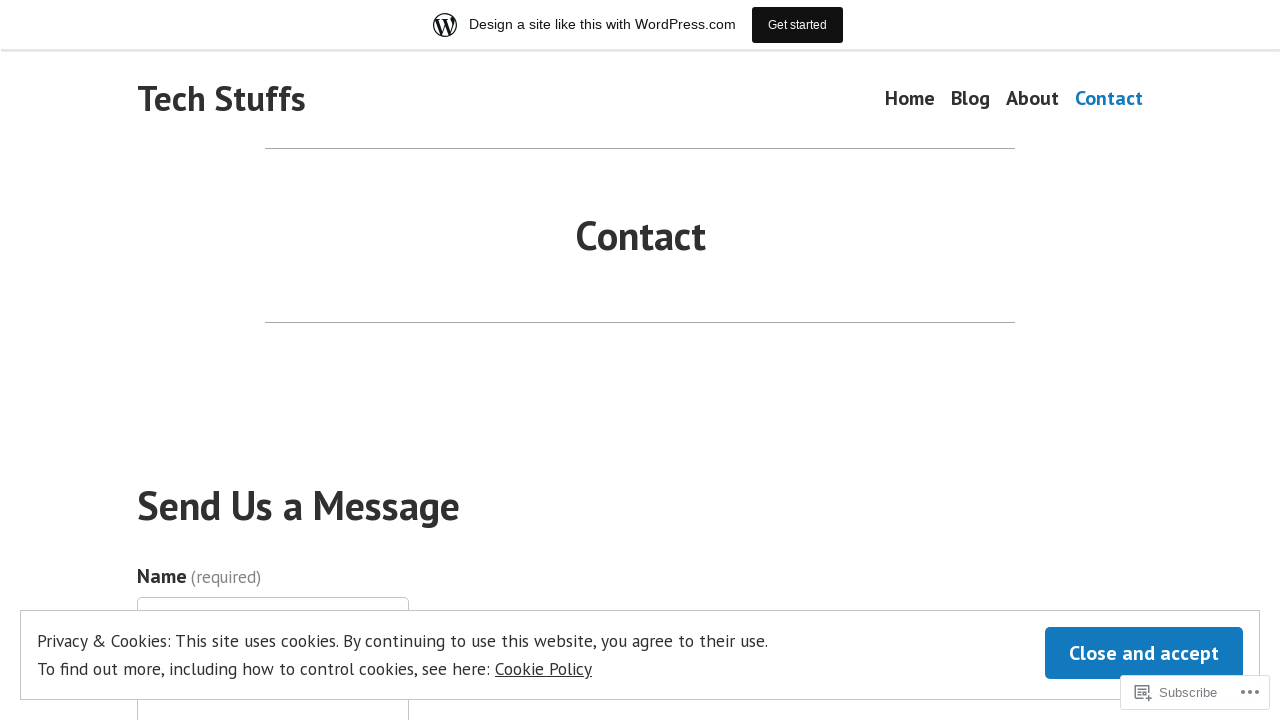

Verified submit button is present on the contact form
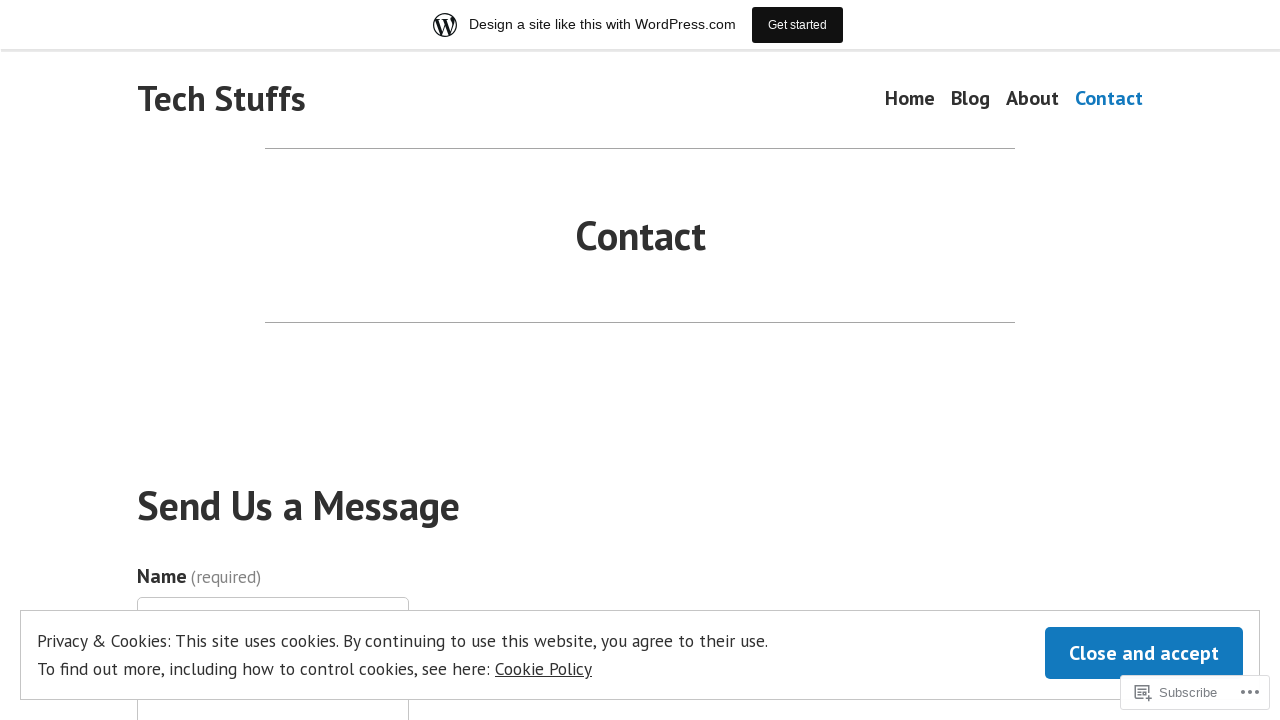

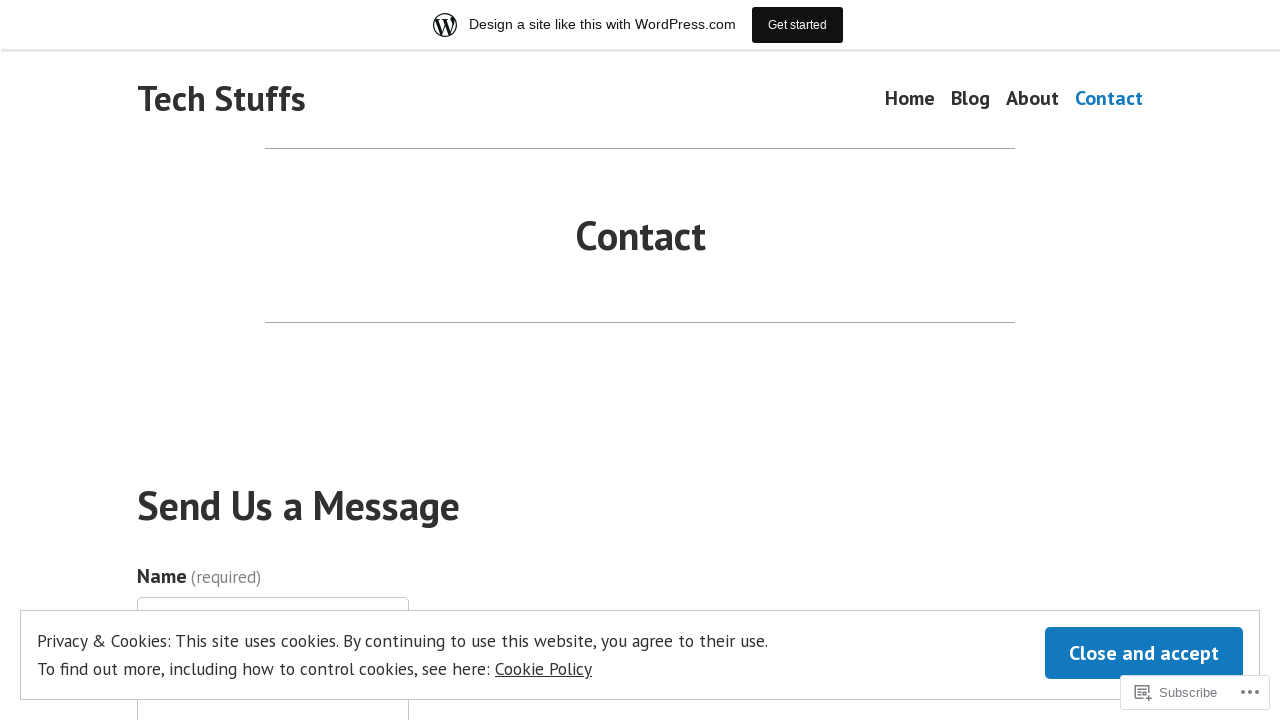